Tests waiting for an element to become enabled/clickable by clicking a trigger button and verifying the target button becomes interactive.

Starting URL: https://play1.automationcamp.ir/

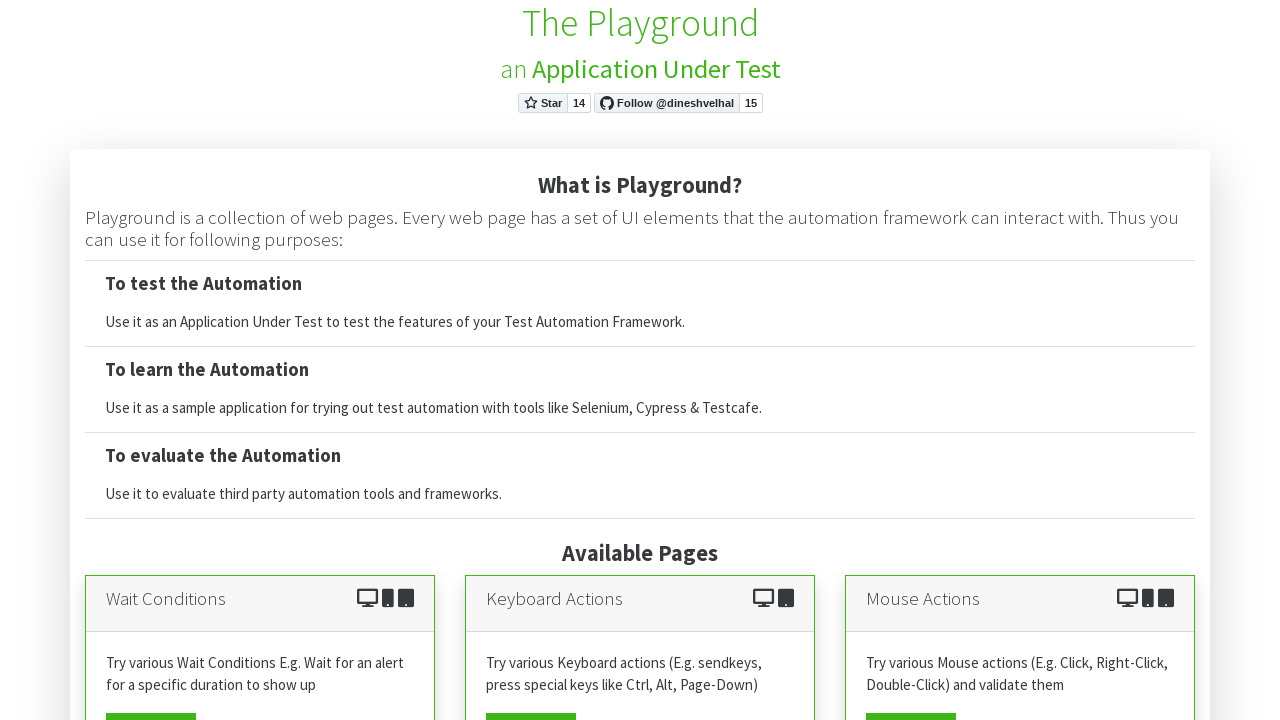

Clicked on the Wait Conditions subpage link at (151, 702) on xpath=//a[@href='expected_conditions.html']
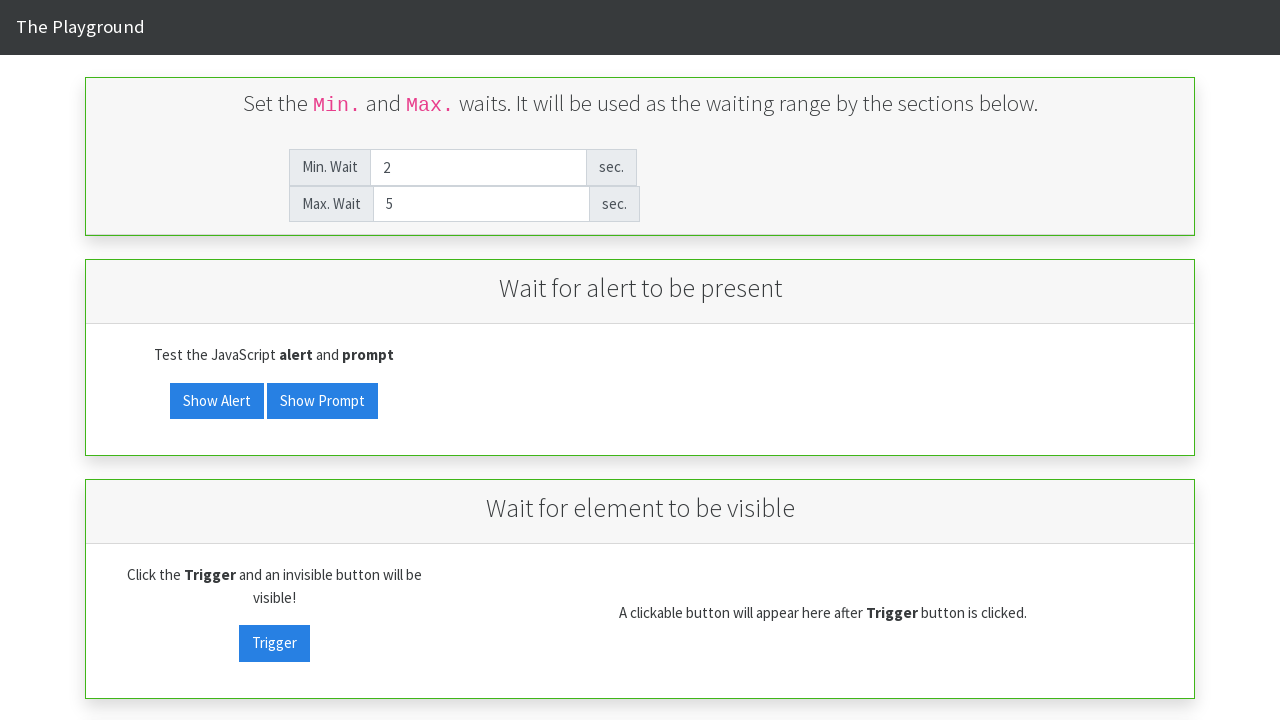

Clicked the enabled trigger button to initiate element enabling at (274, 361) on xpath=//button[@id='enabled_trigger']
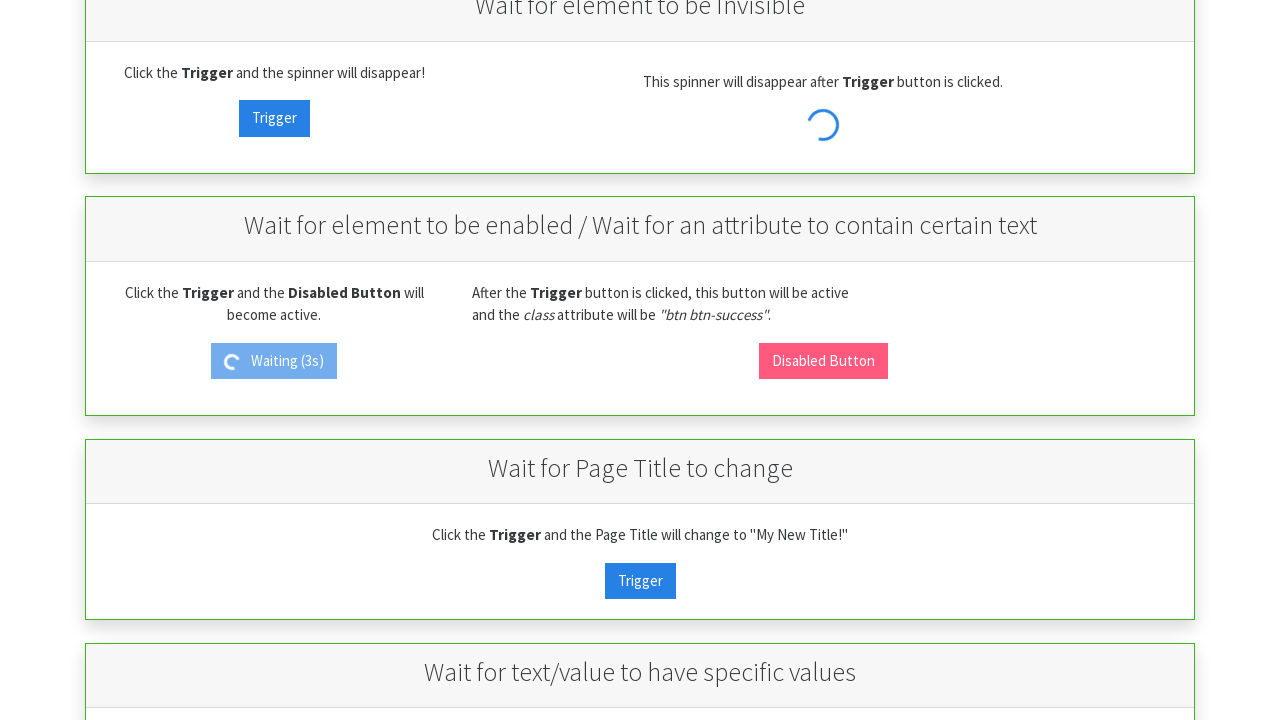

Target button became visible after trigger was clicked
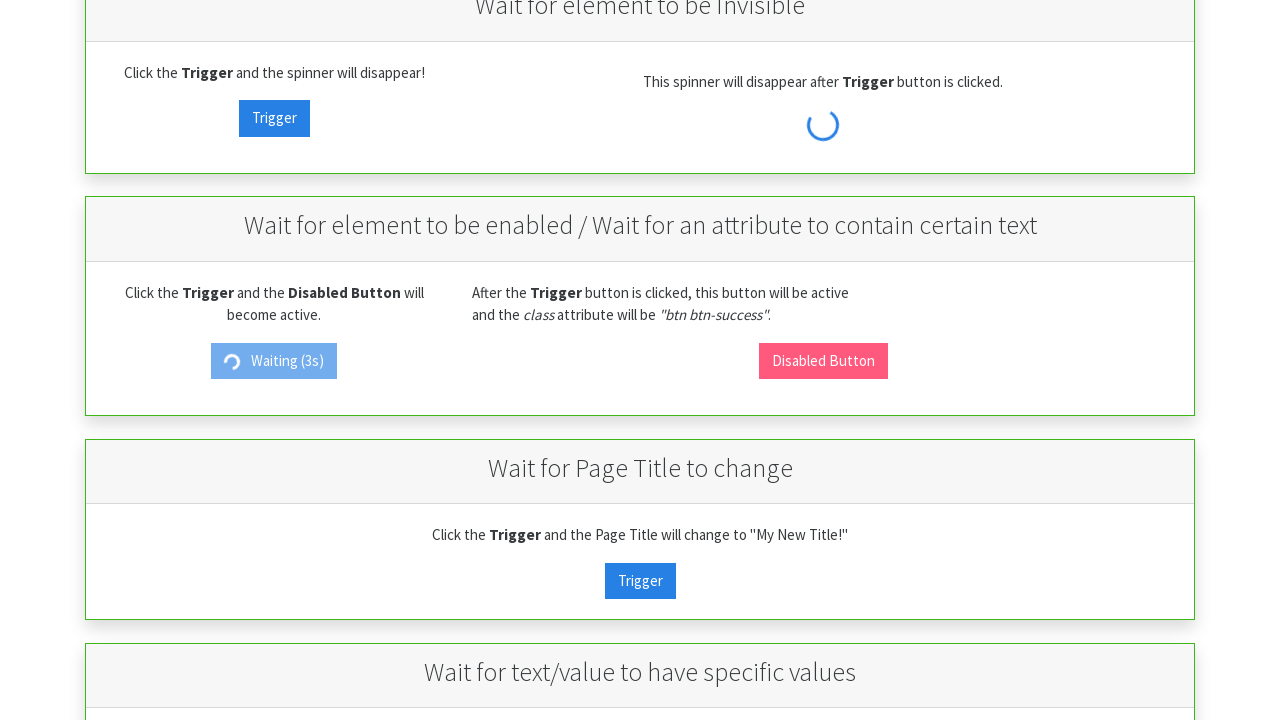

Located the enabled target button element
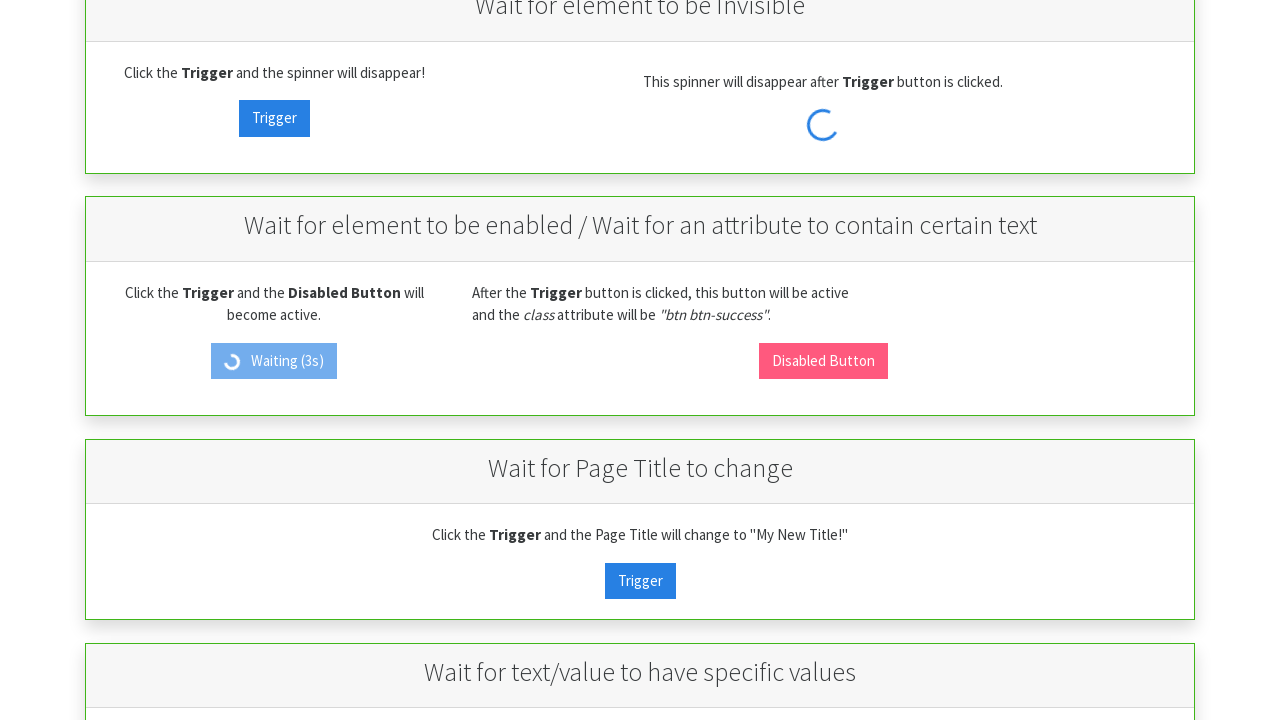

Target button is now attached to the DOM and interactive
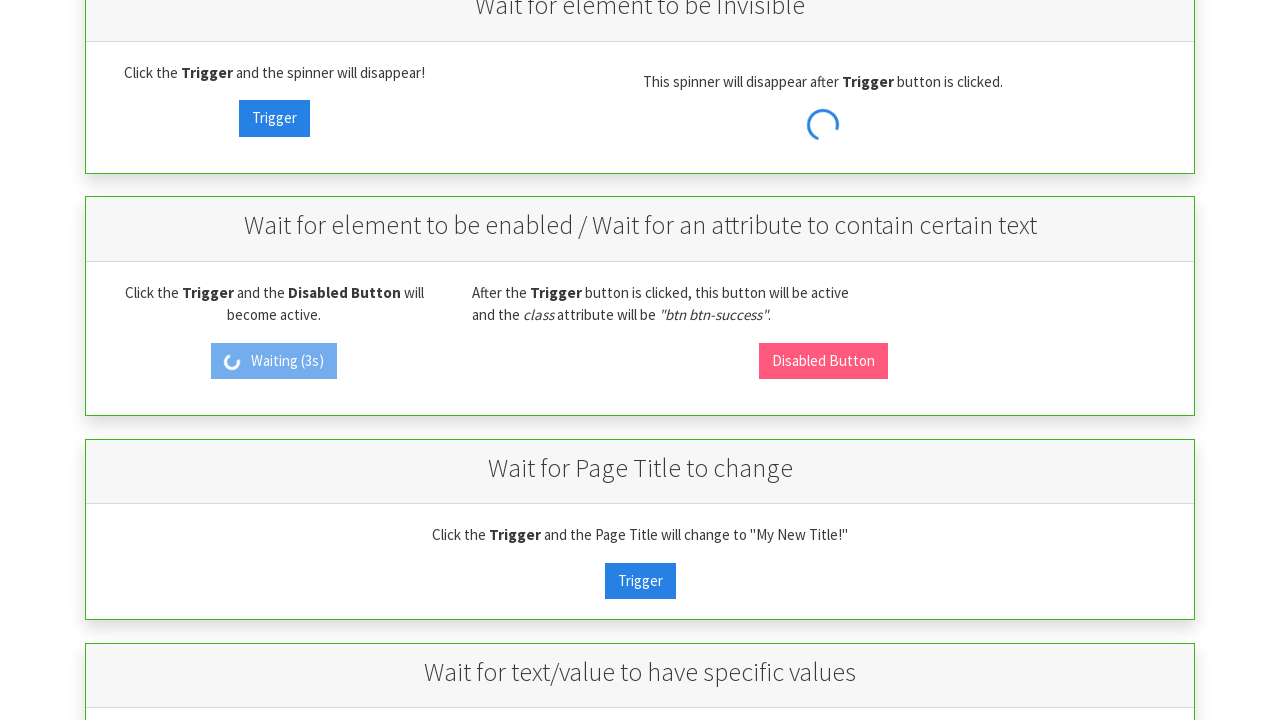

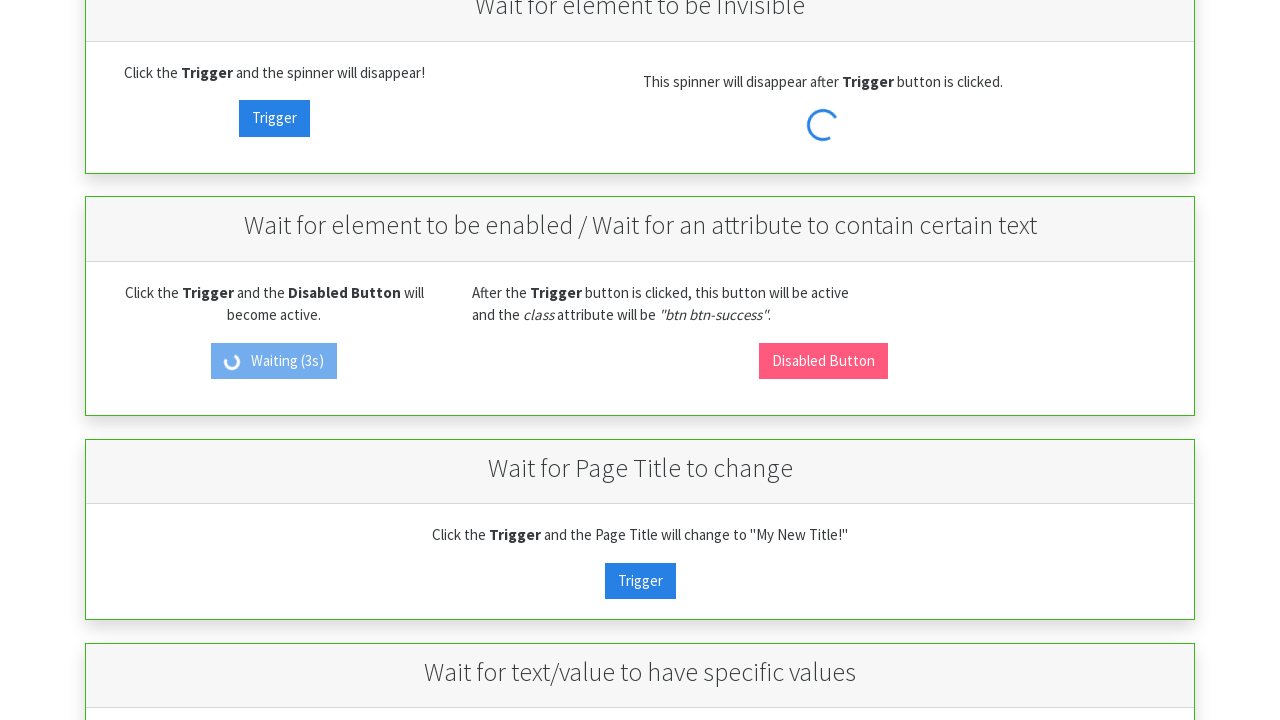